Tests checkbox functionality by navigating to the checkboxes page, verifying initial checkbox states, toggling checkboxes, and testing select all/unselect all operations.

Starting URL: https://the-internet.herokuapp.com/

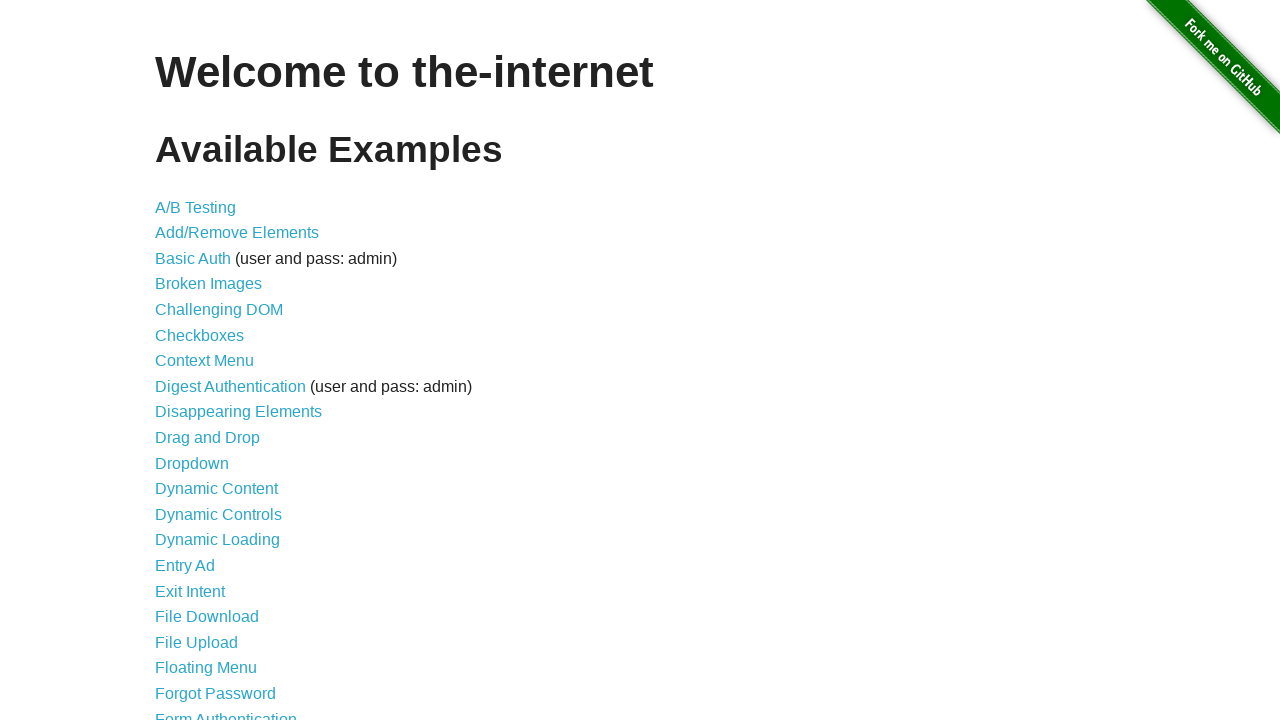

Clicked on Checkboxes link from homepage at (200, 335) on a:has-text('Checkboxes')
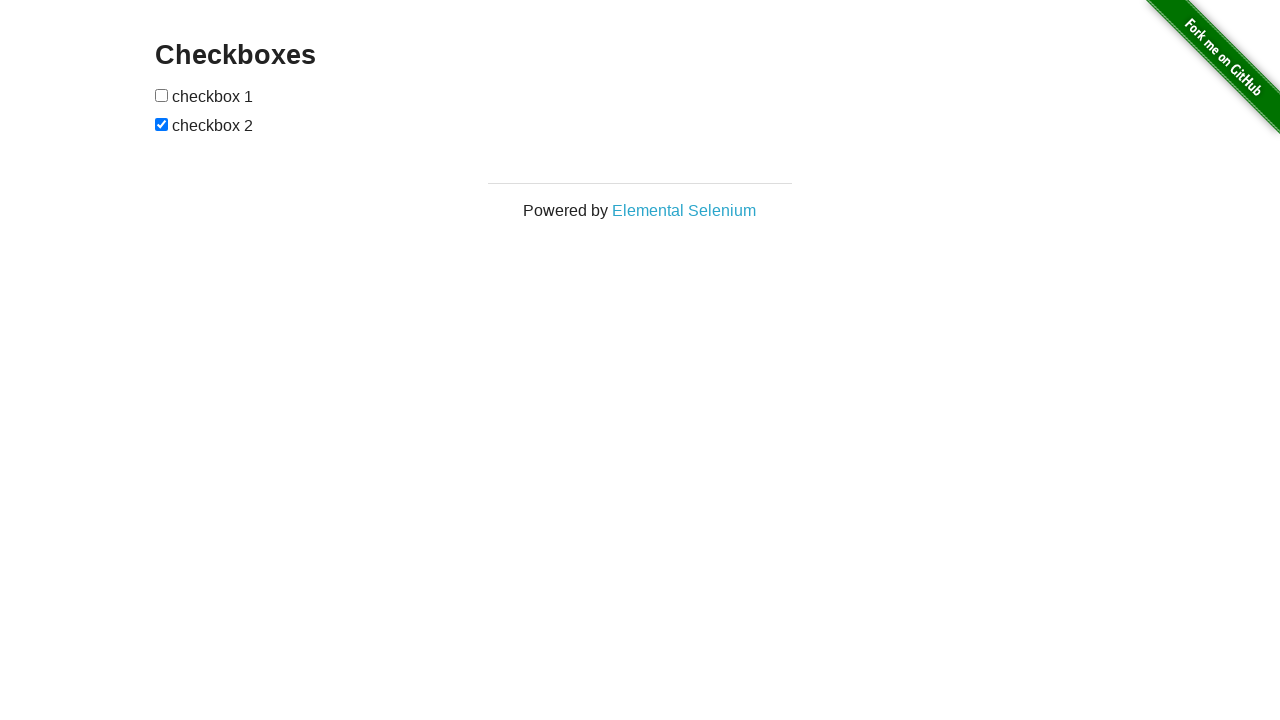

Checkboxes page loaded and checkbox elements are visible
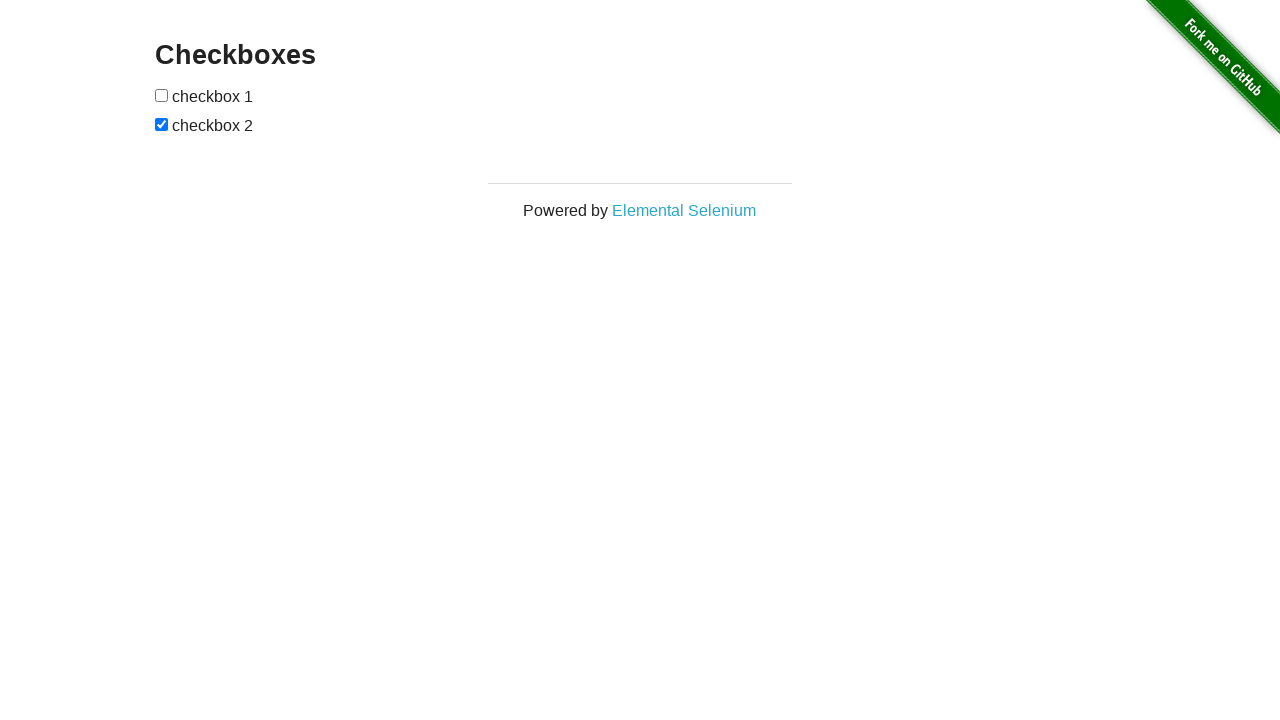

Located first checkbox element
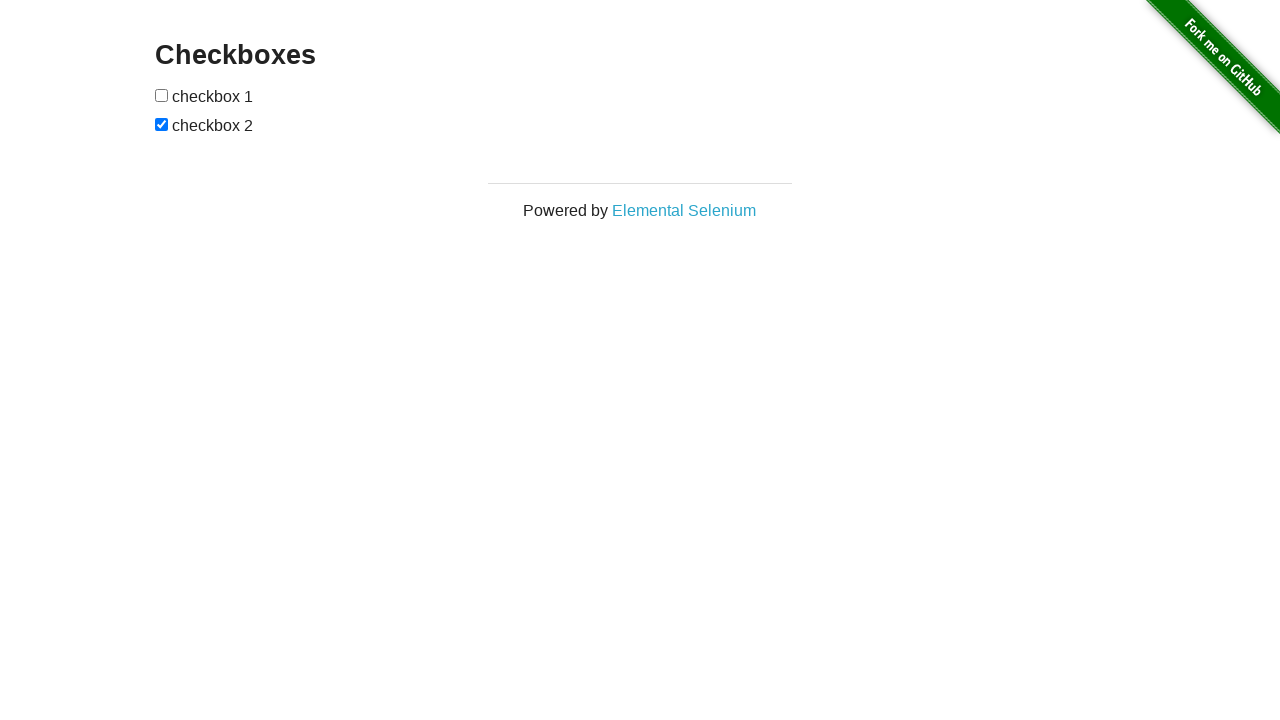

Located second checkbox element
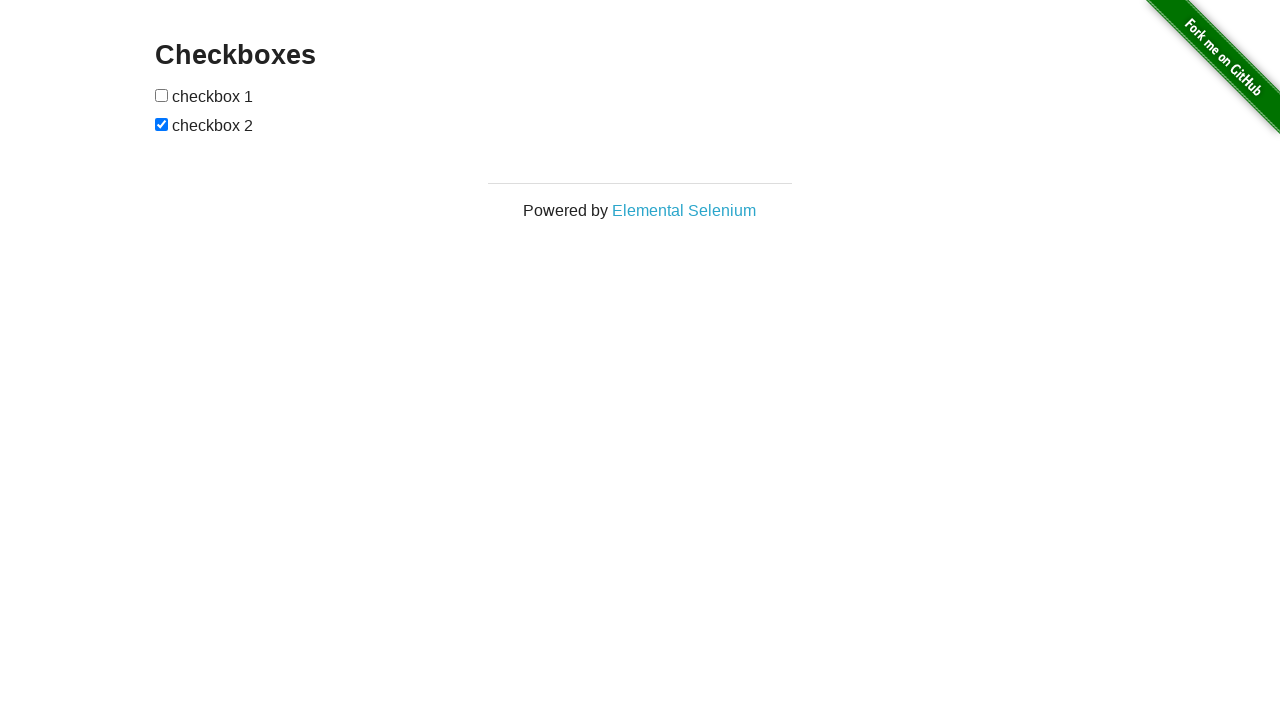

Verified checkbox 1 is unchecked initially
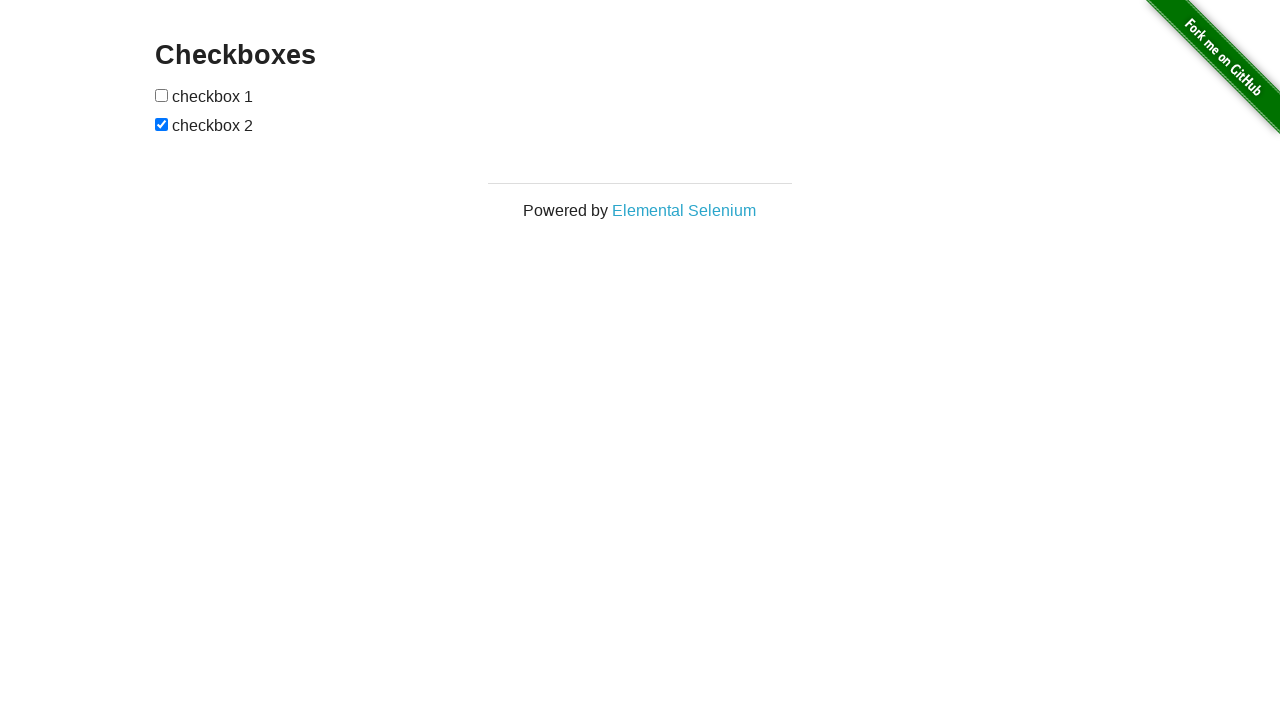

Verified checkbox 2 is checked initially
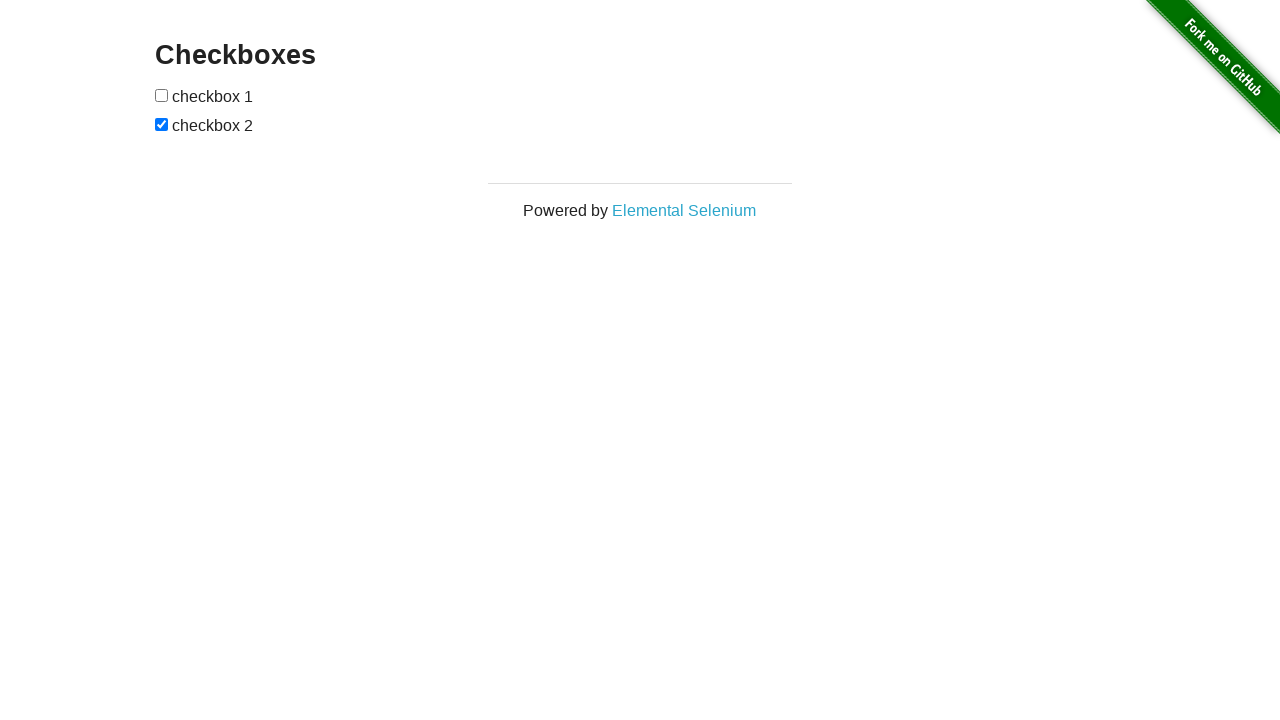

Clicked checkbox 1 to toggle it at (162, 95) on input[type='checkbox'] >> nth=0
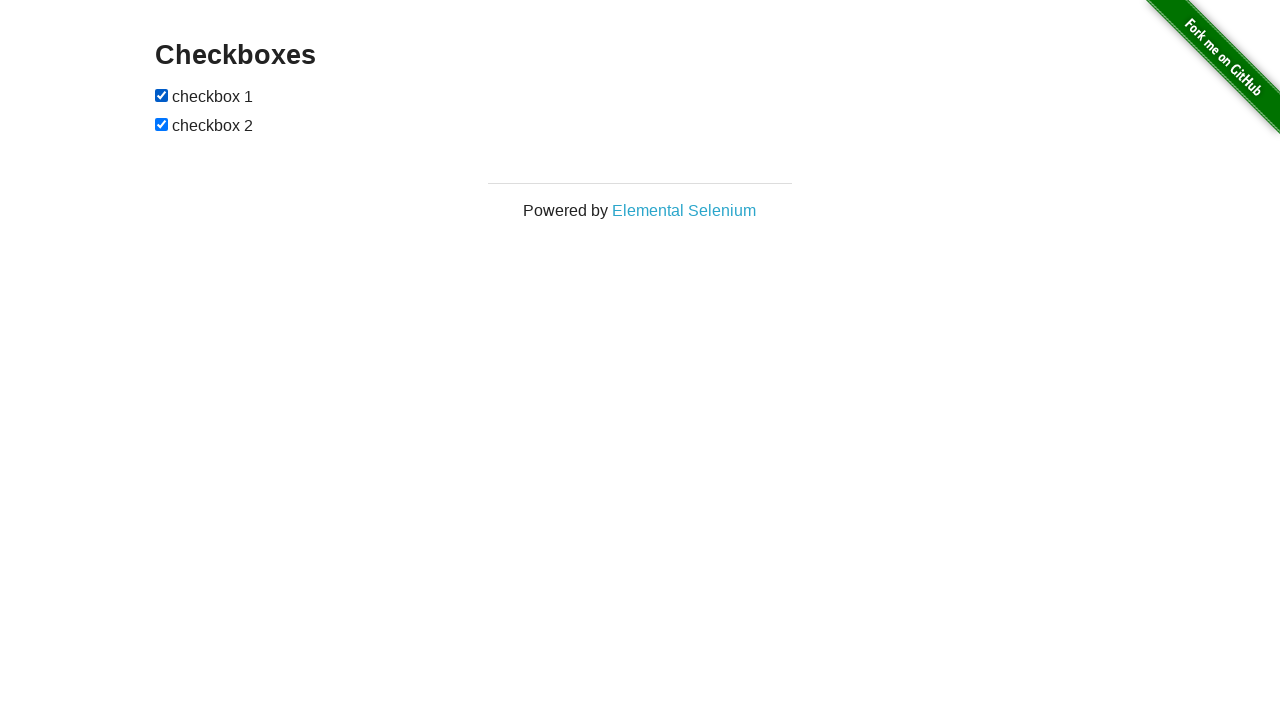

Verified checkbox 1 is now checked after clicking
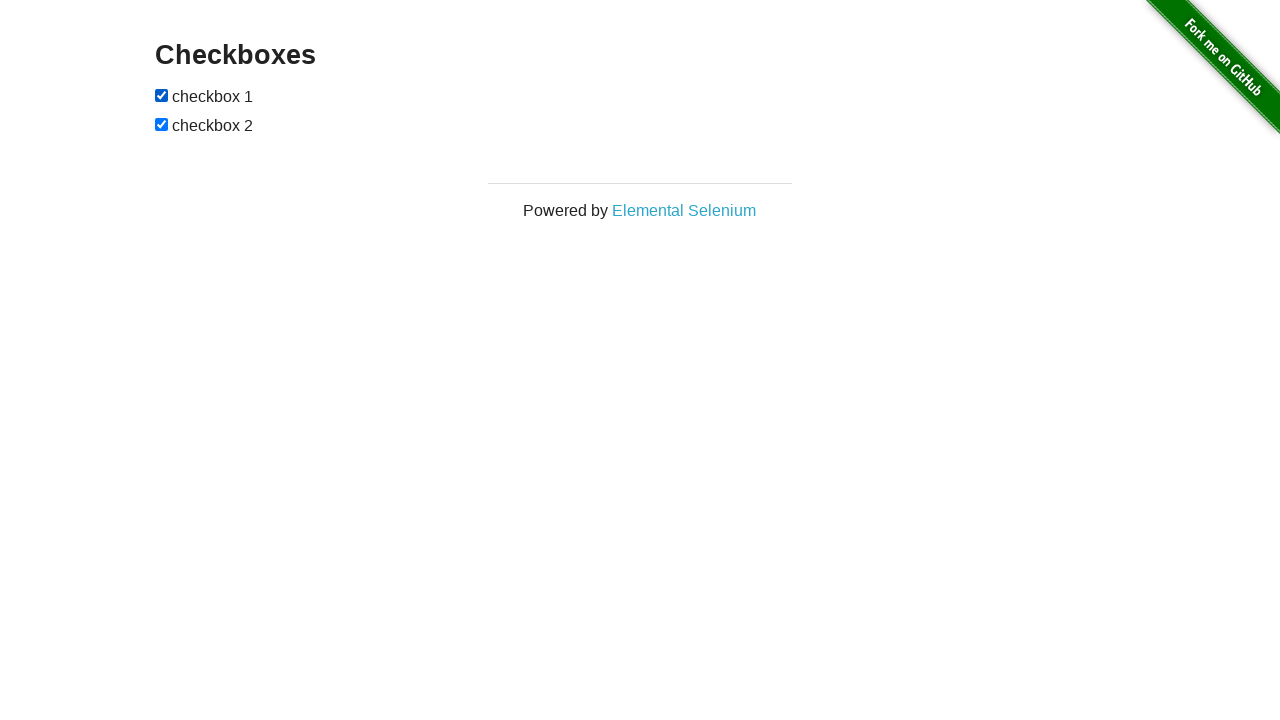

Verified checkbox 2 remains checked
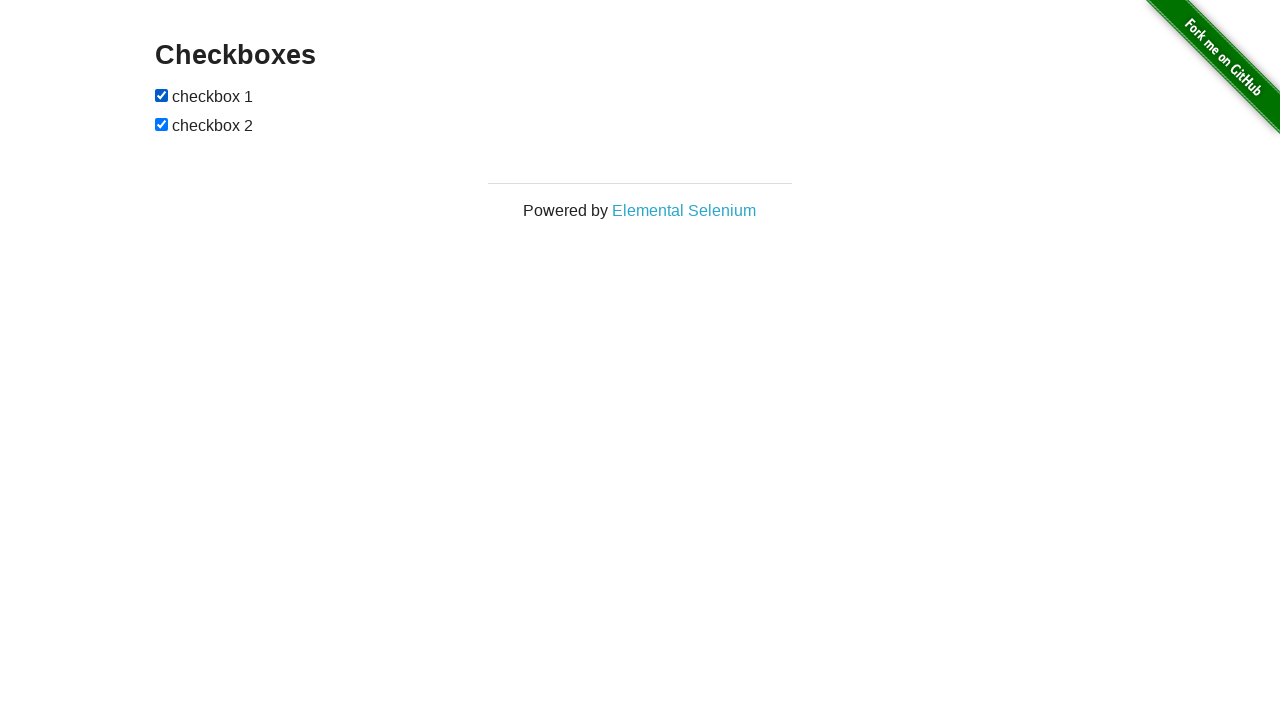

Both checkboxes are now selected (select all operation completed)
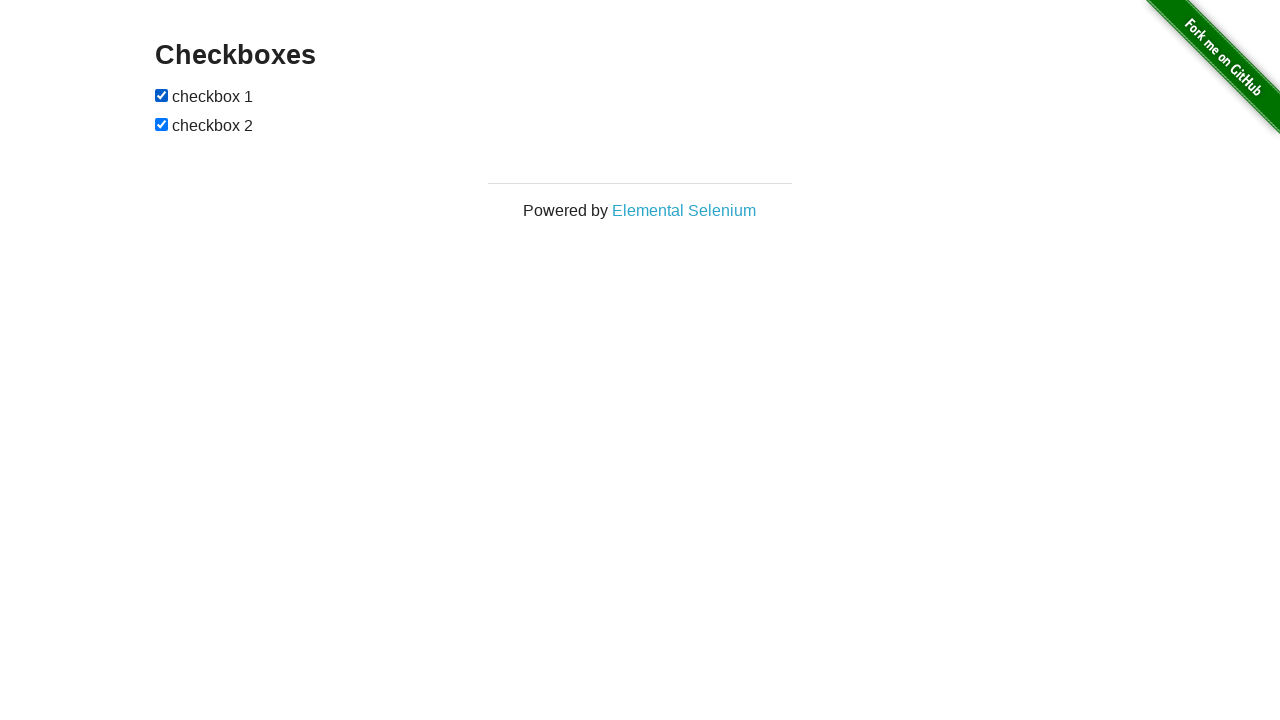

Clicked checkbox 1 to uncheck it at (162, 95) on input[type='checkbox'] >> nth=0
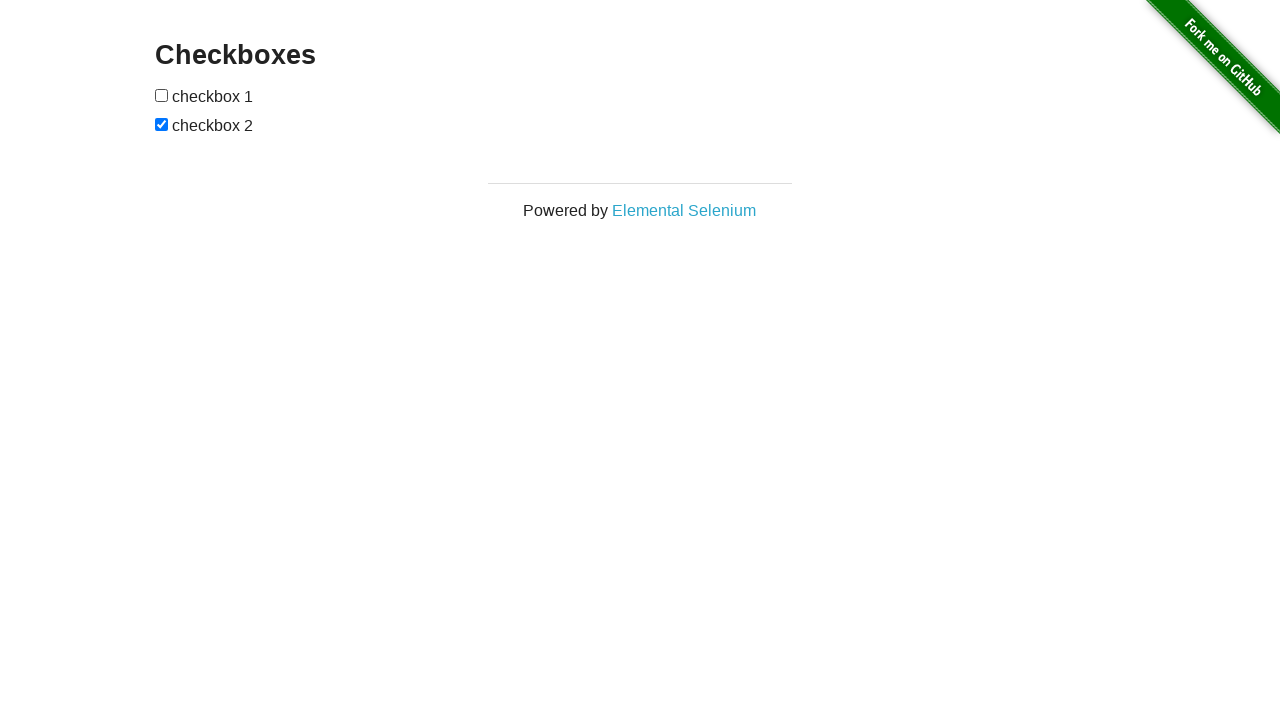

Clicked checkbox 2 to uncheck it at (162, 124) on input[type='checkbox'] >> nth=1
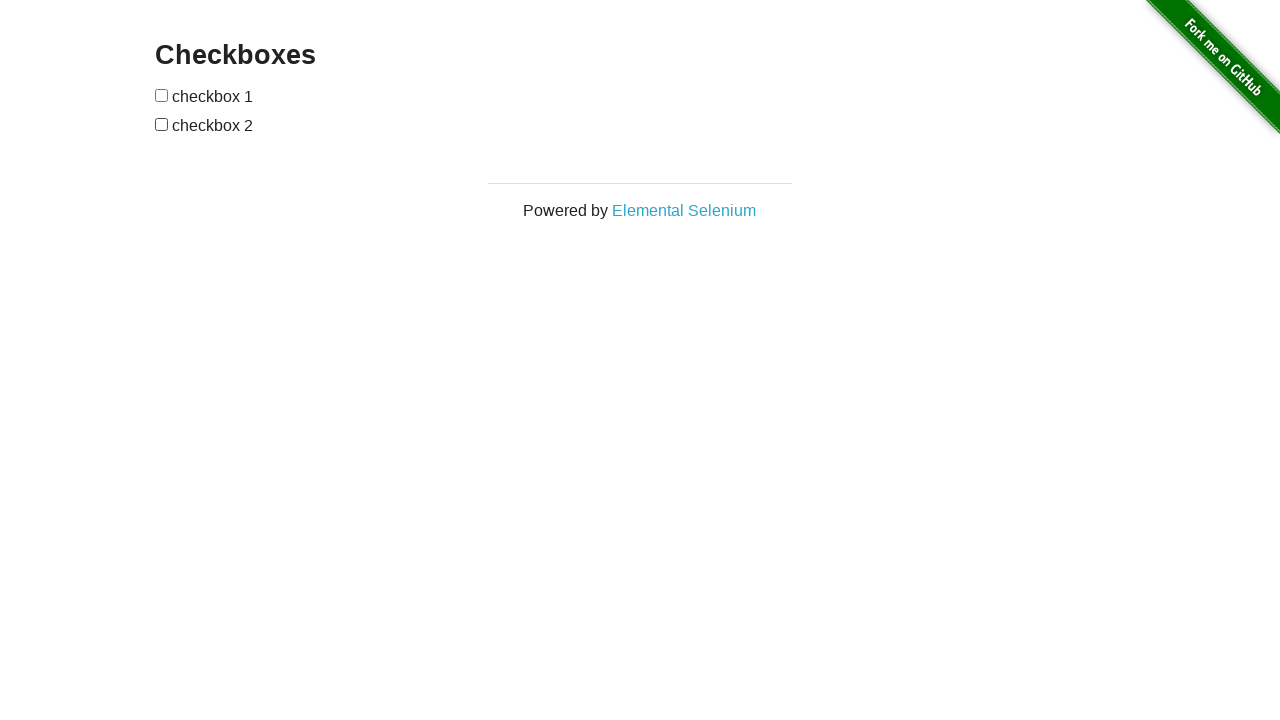

Both checkboxes are now unselected (unselect all operation completed)
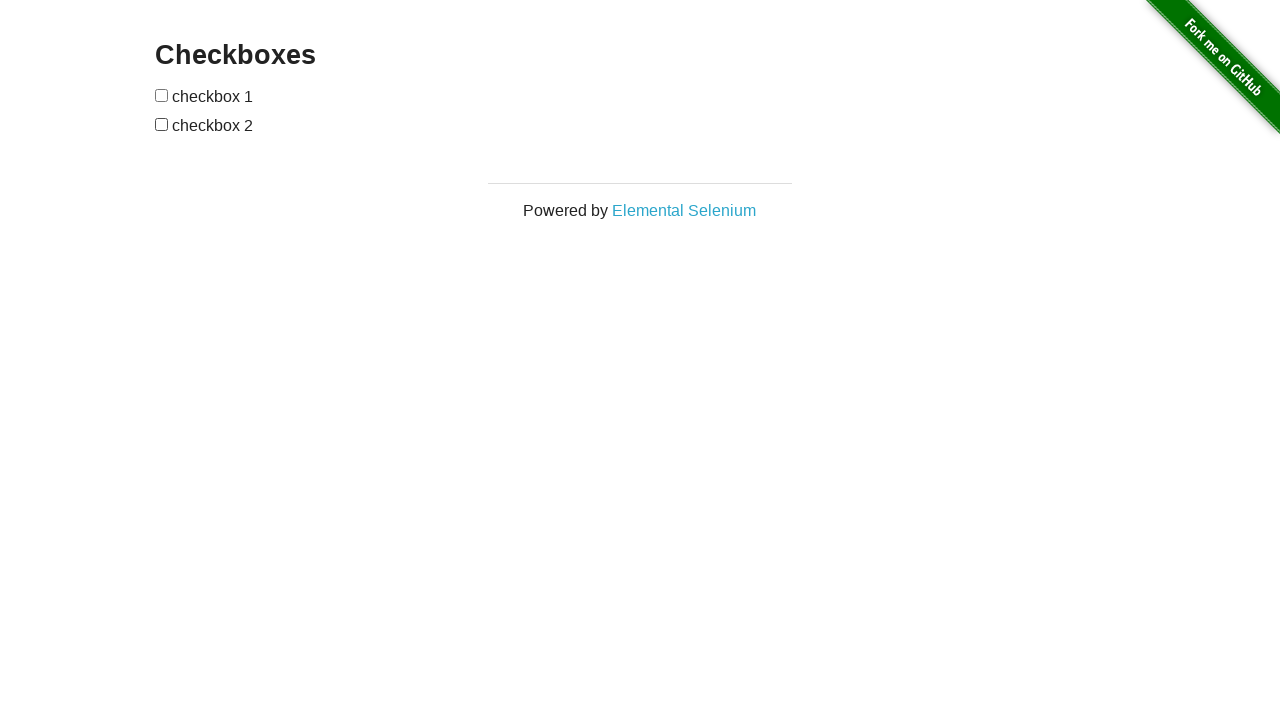

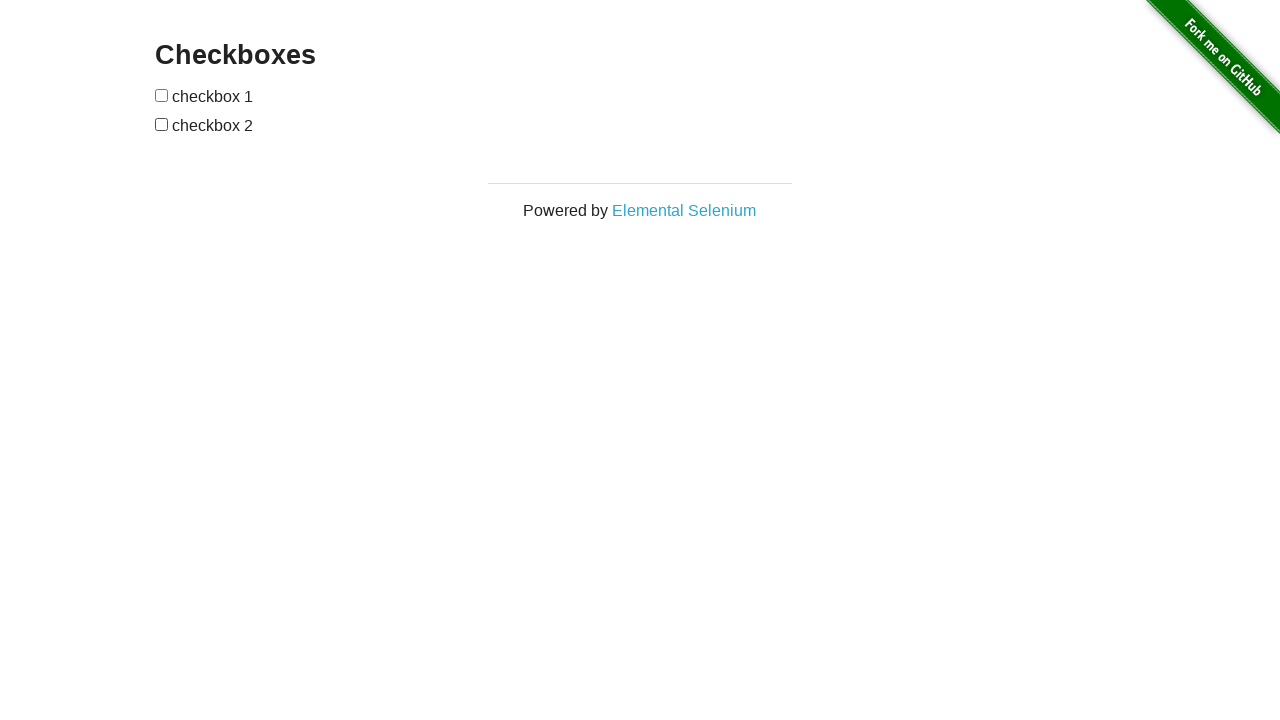